Navigates to the WebdriverIO documentation website and verifies that the page title matches the expected value

Starting URL: https://webdriver.io

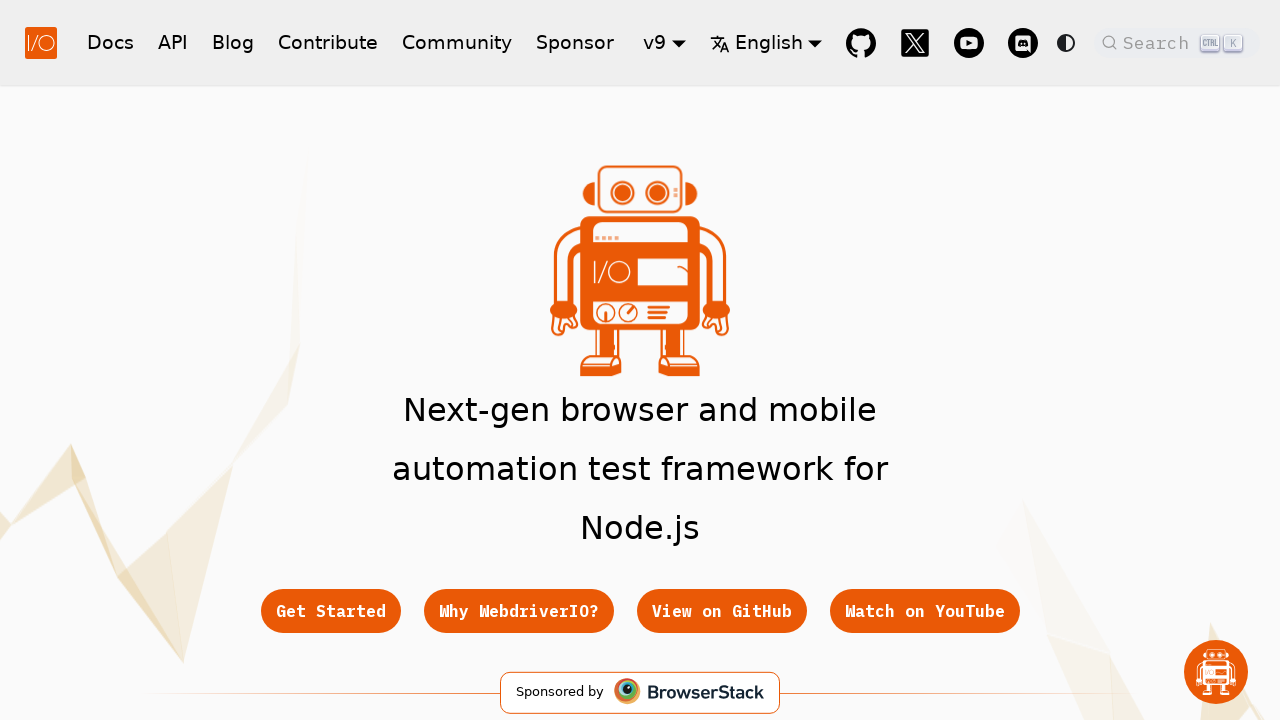

Waited for page to reach domcontentloaded state
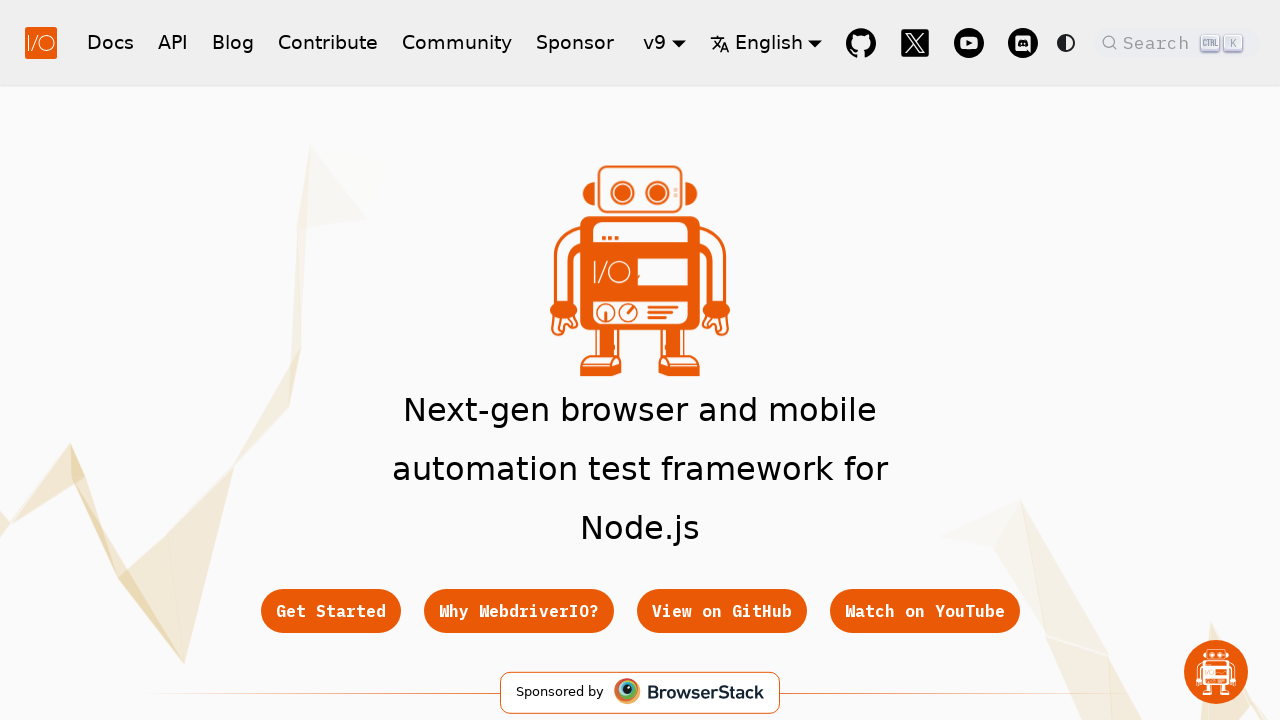

Retrieved page title
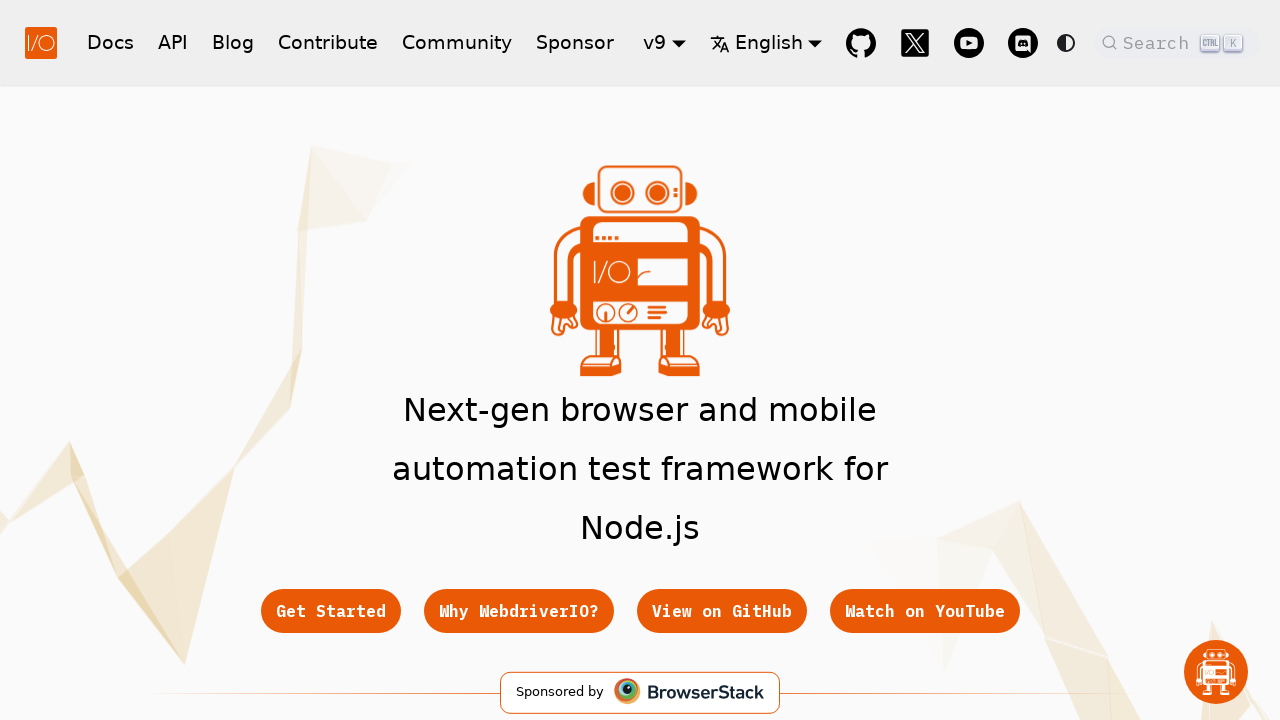

Verified page title contains 'WebdriverIO'
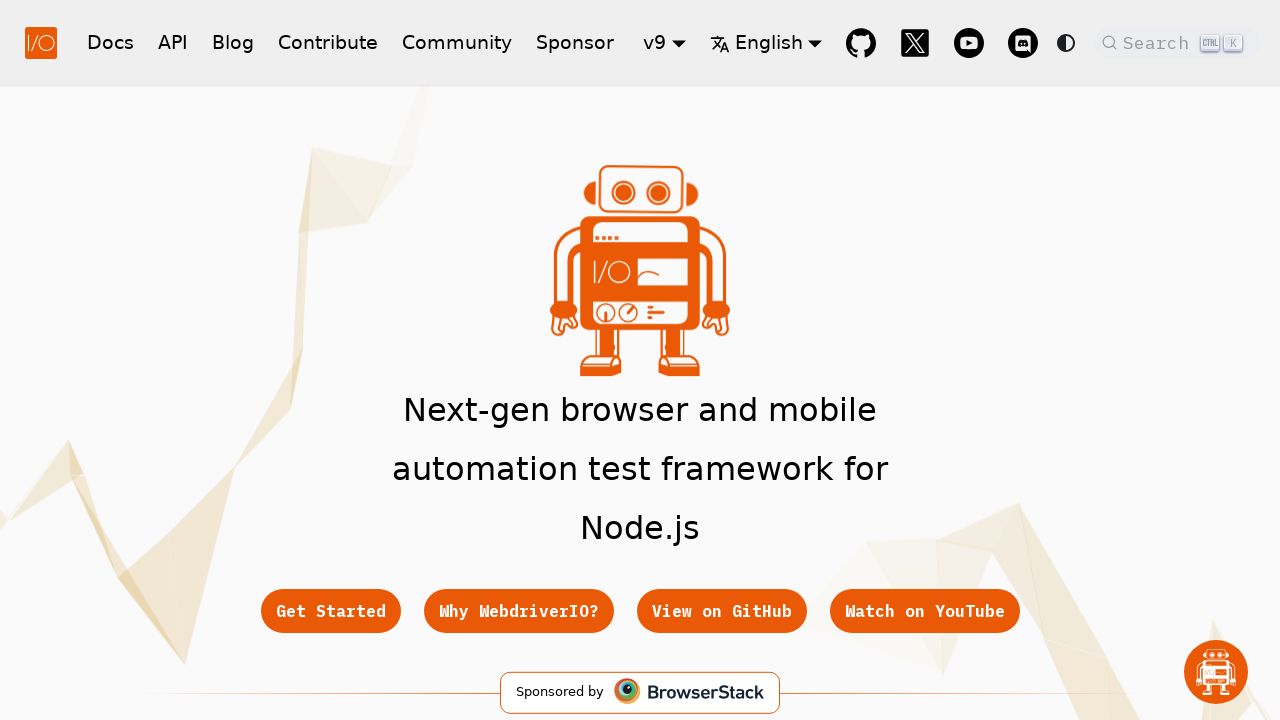

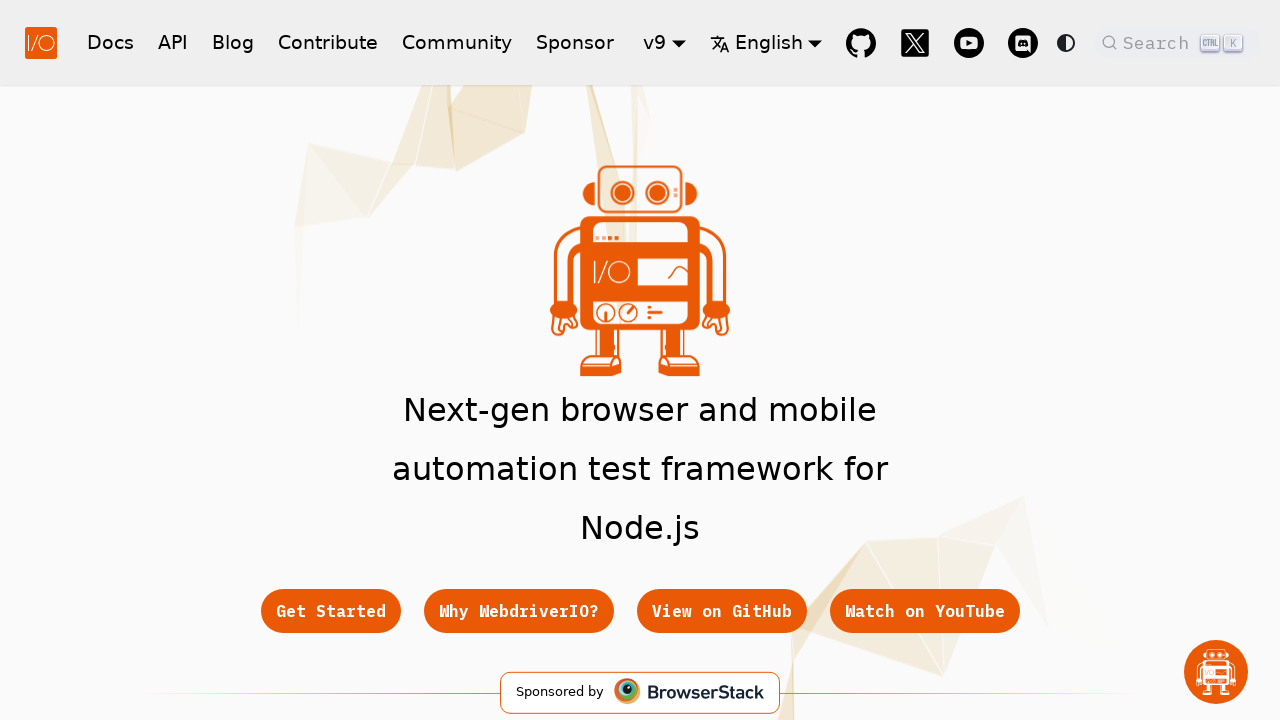